Tests drag and drop functionality by dragging an element from source to destination location

Starting URL: https://qavbox.github.io/demo/dragndrop/

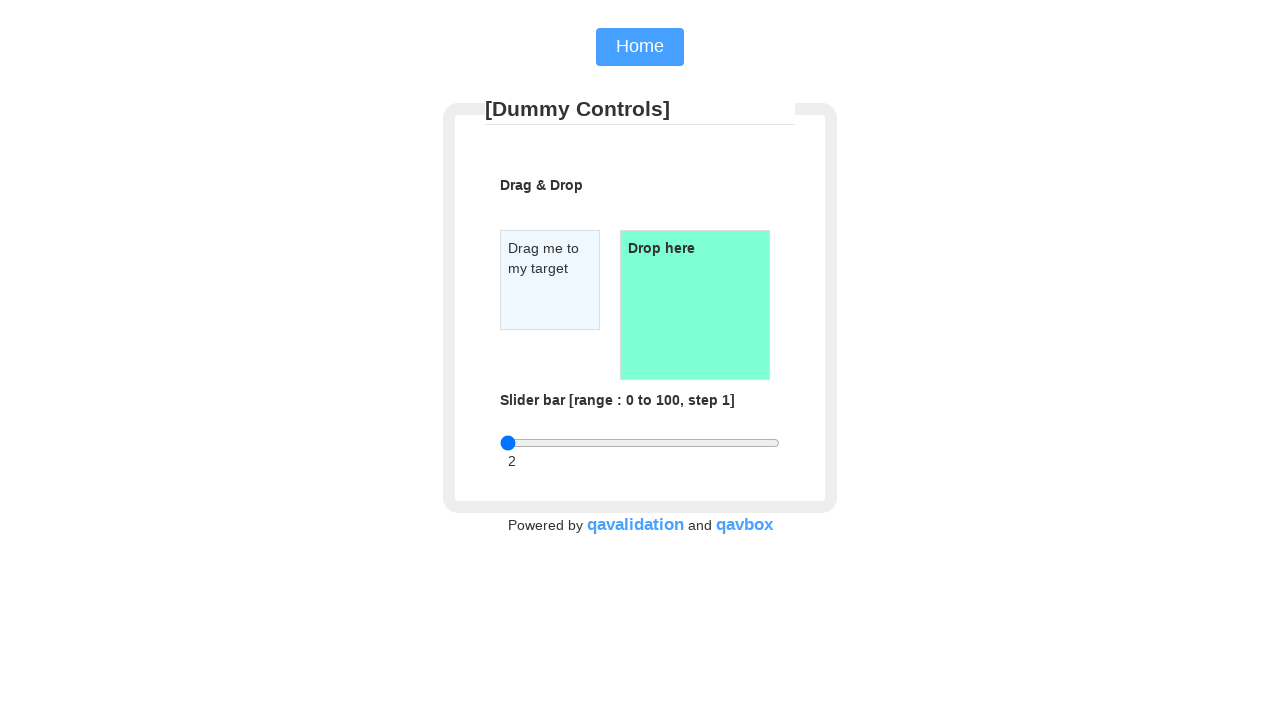

Located draggable source element
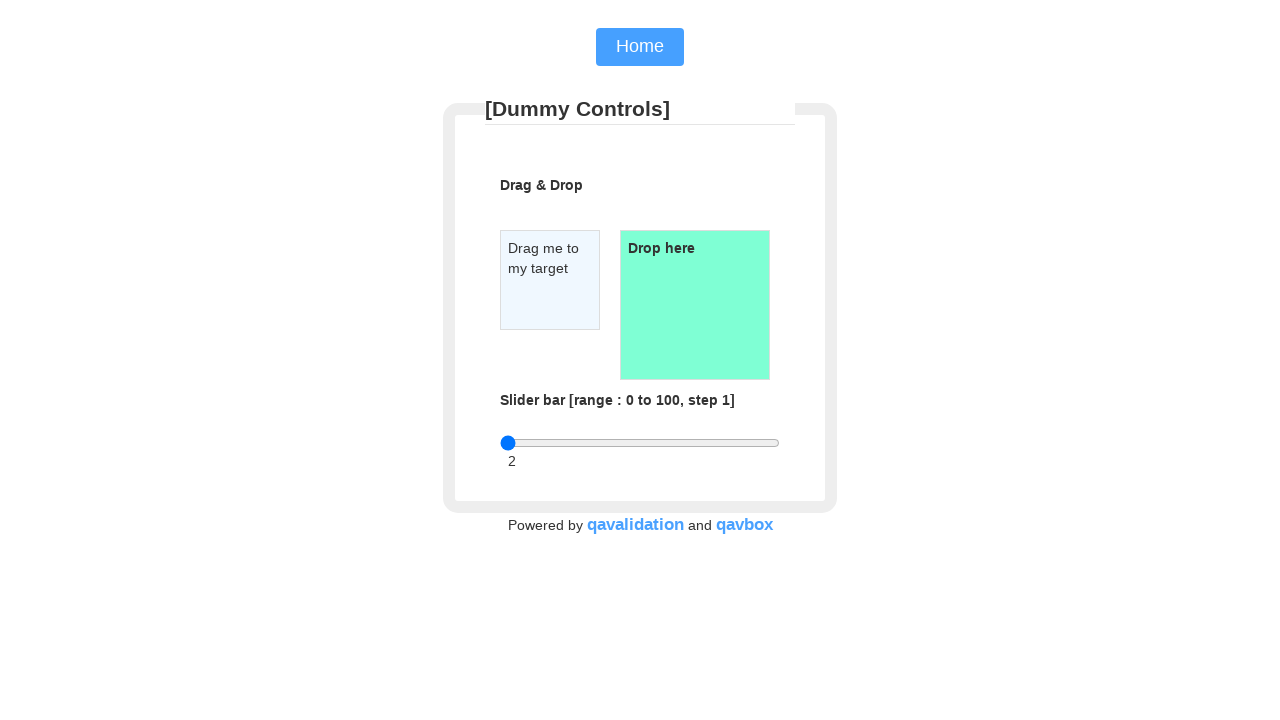

Located droppable destination element
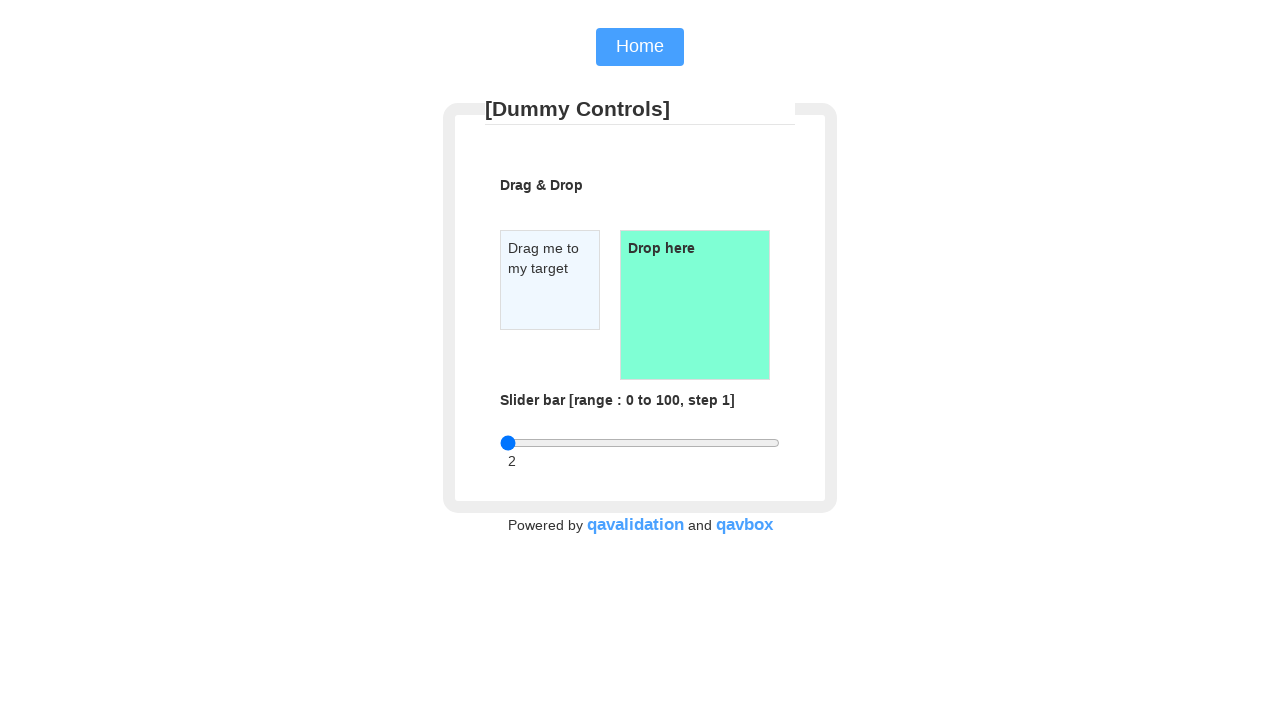

Dragged element from source to destination at (695, 305)
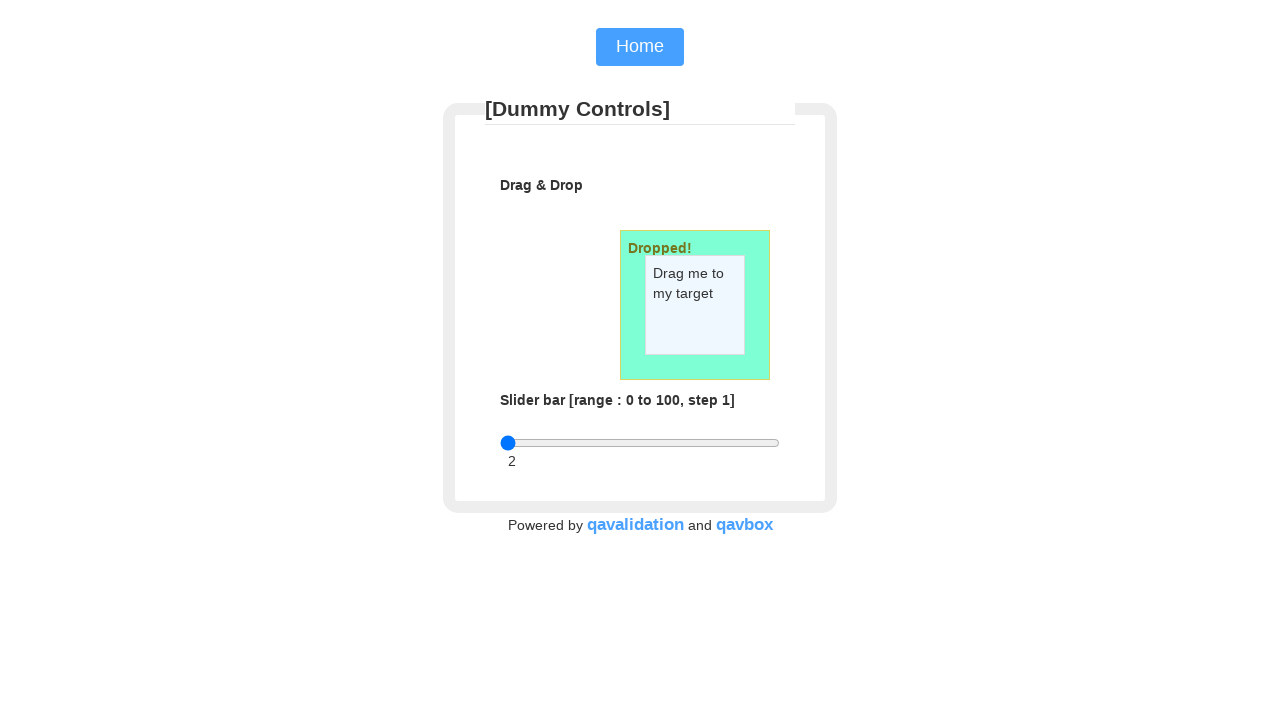

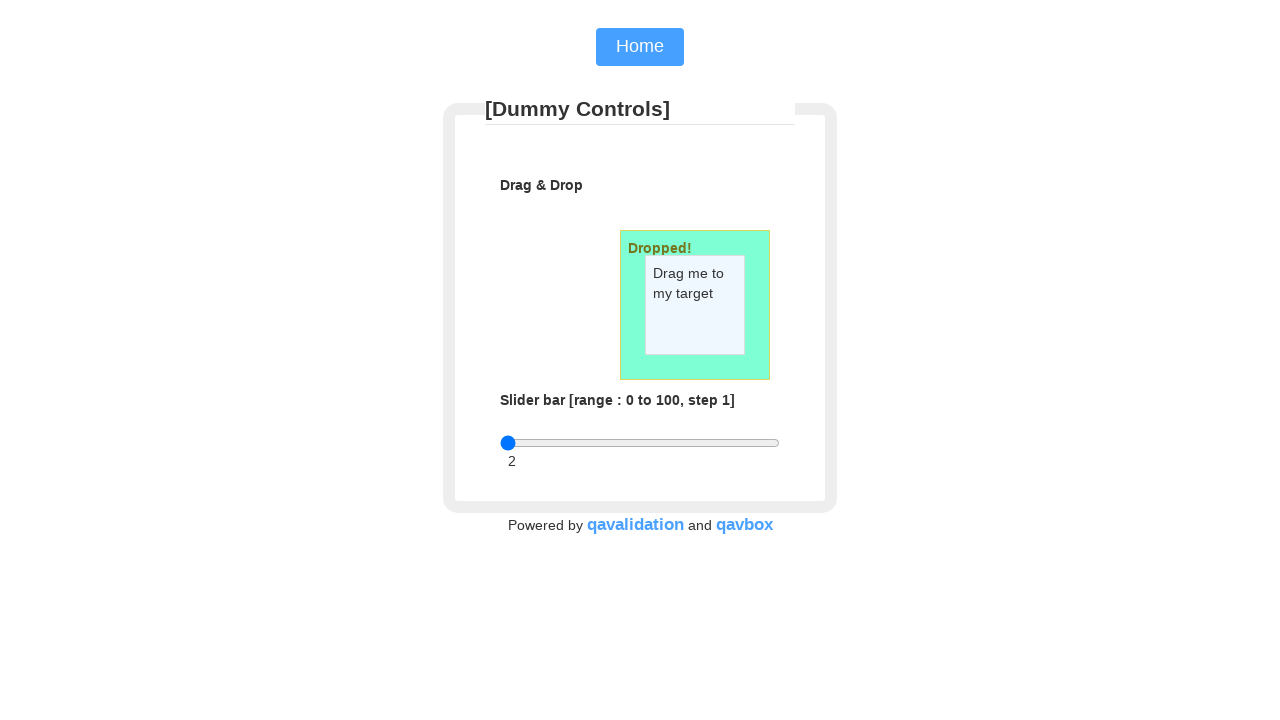